Tests window handling functionality by opening a new window, switching between windows, and verifying content in each window

Starting URL: https://the-internet.herokuapp.com/windows

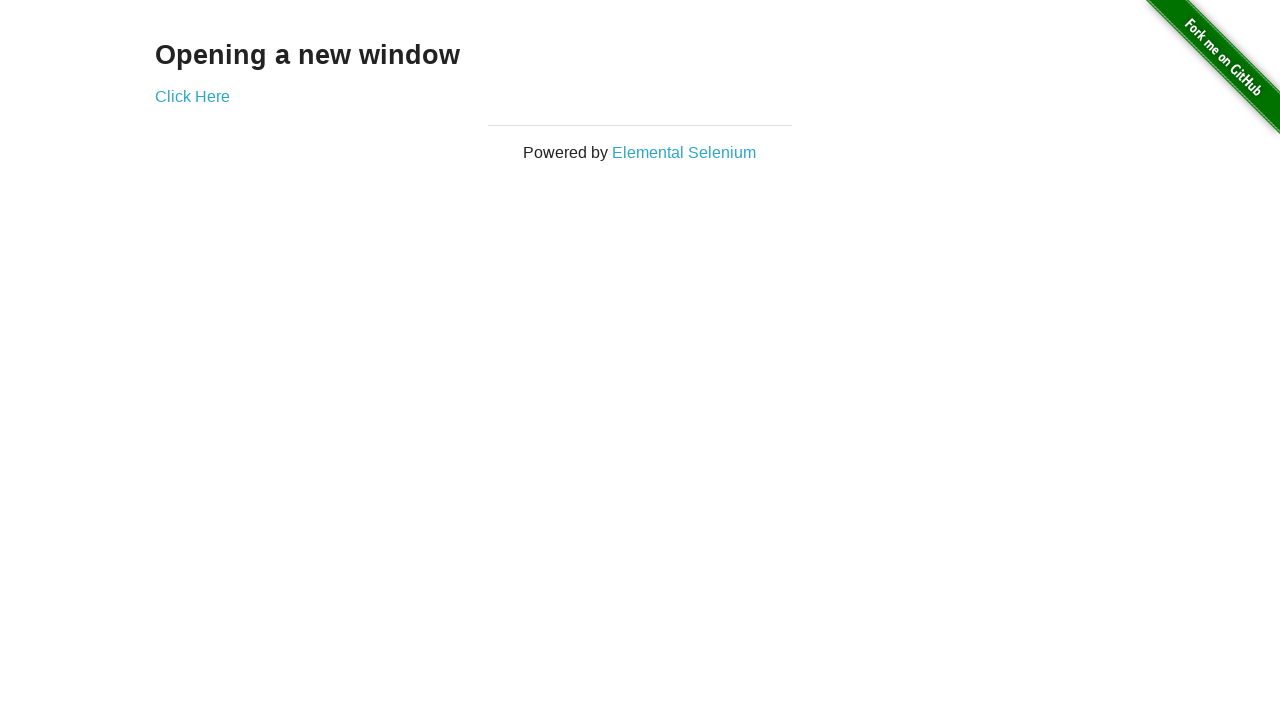

Clicked 'Click Here' link to open new window at (192, 96) on xpath=//a[text()='Click Here']
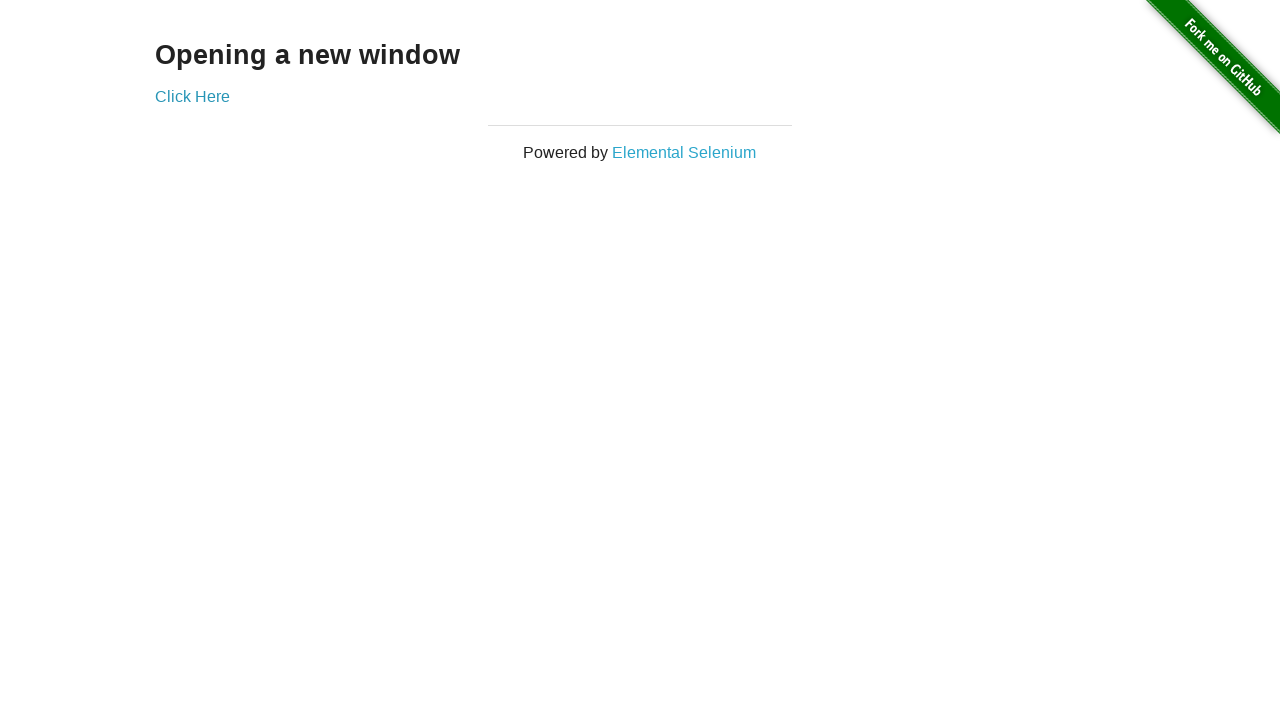

New window loaded successfully
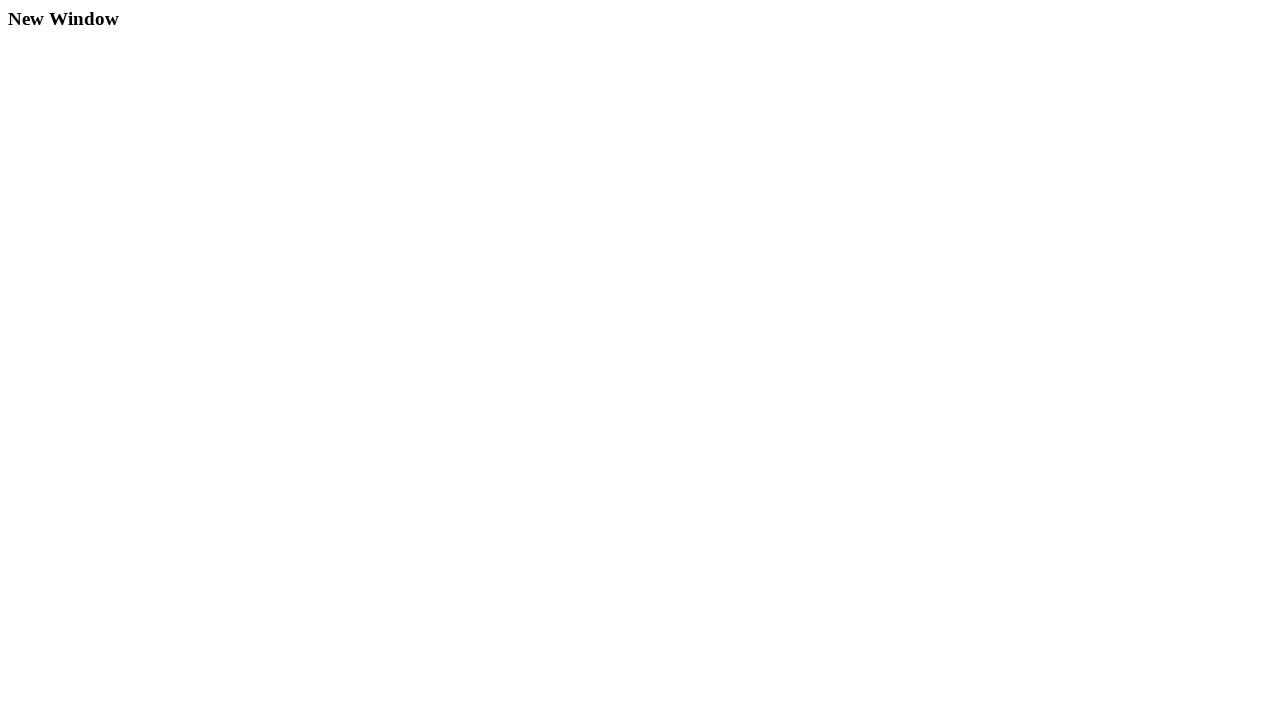

Verified 'New Window' text is present in new window
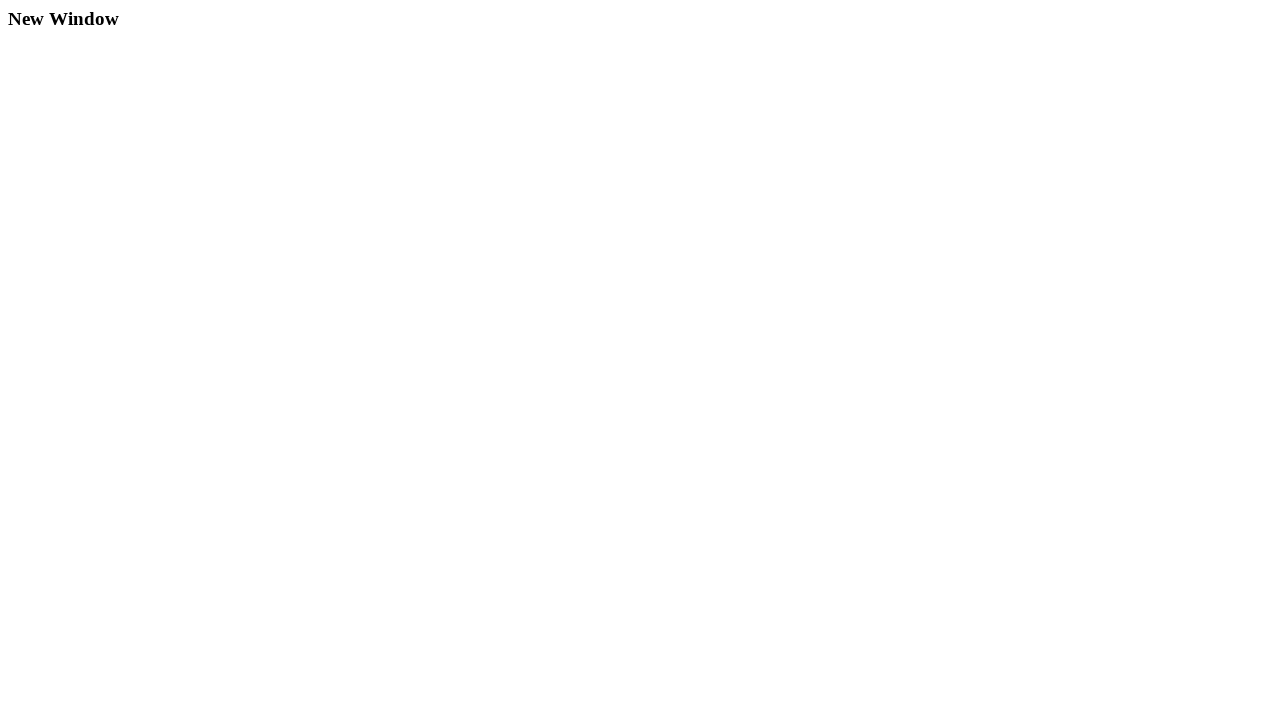

Verified 'Opening a new window' text is present in original window
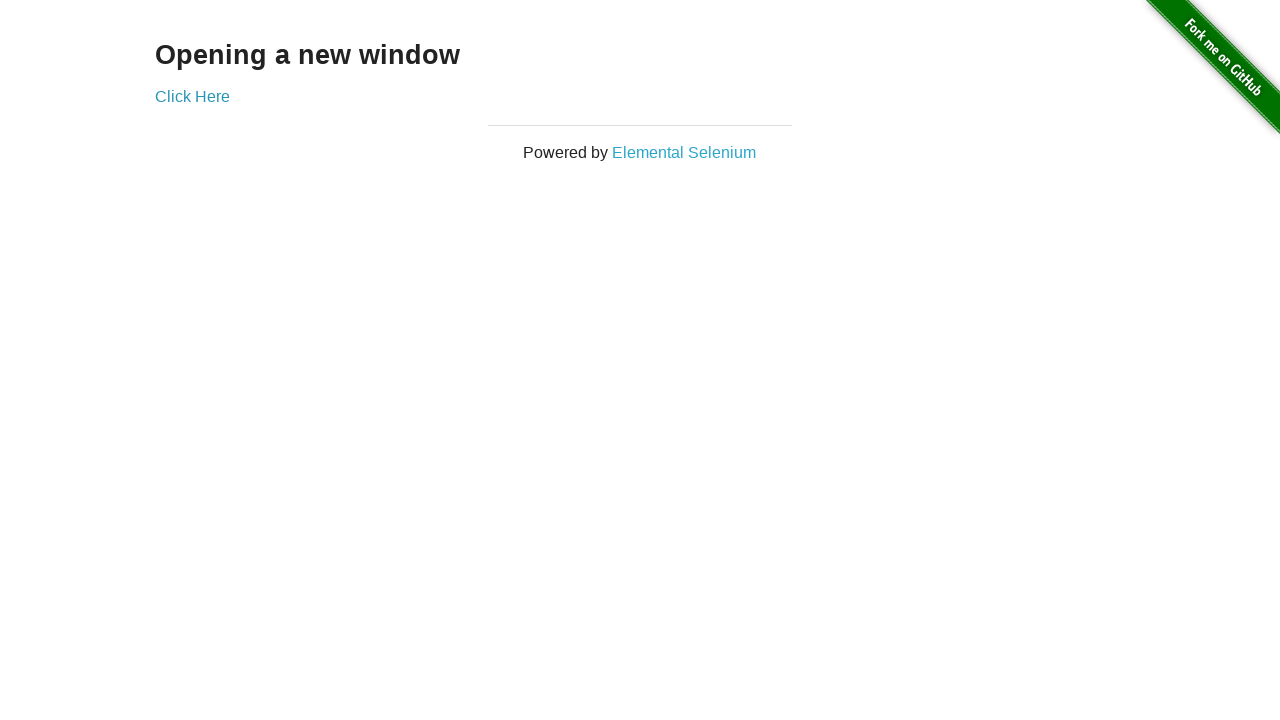

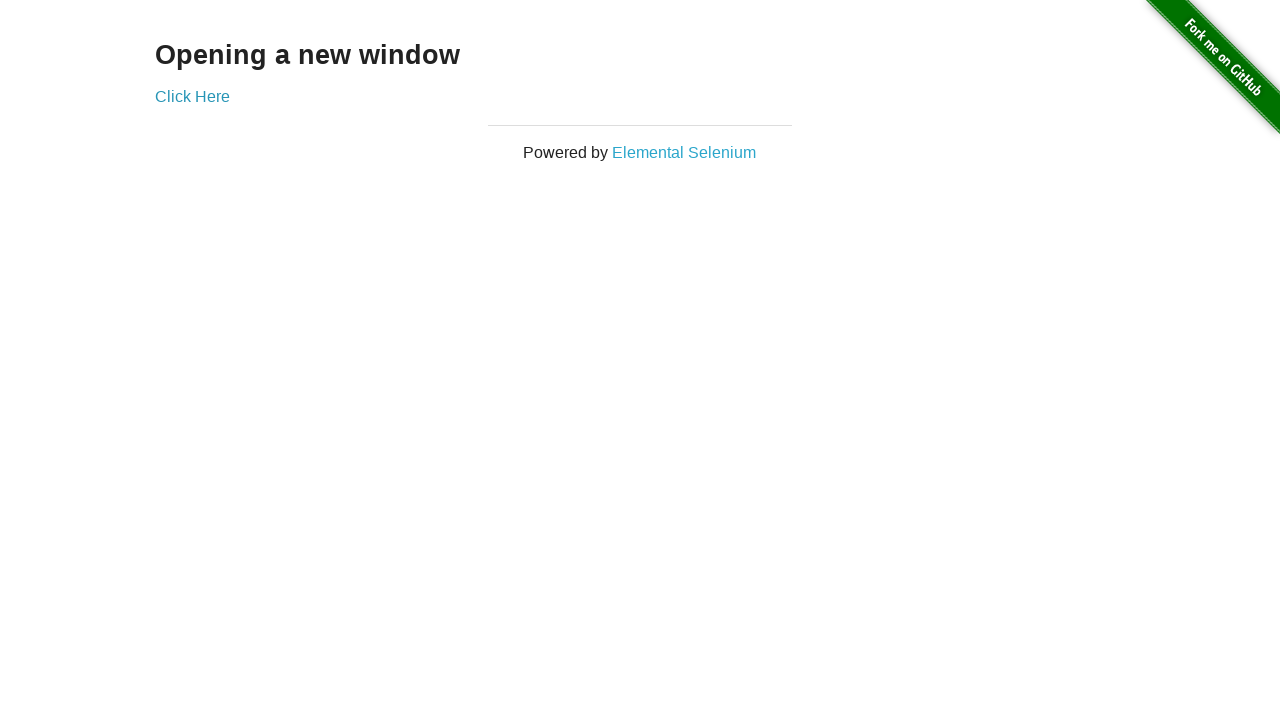